Tests JavaScript simple alert functionality by clicking a button to trigger an alert, accepting it, and verifying the result message

Starting URL: http://the-internet.herokuapp.com/javascript_alerts

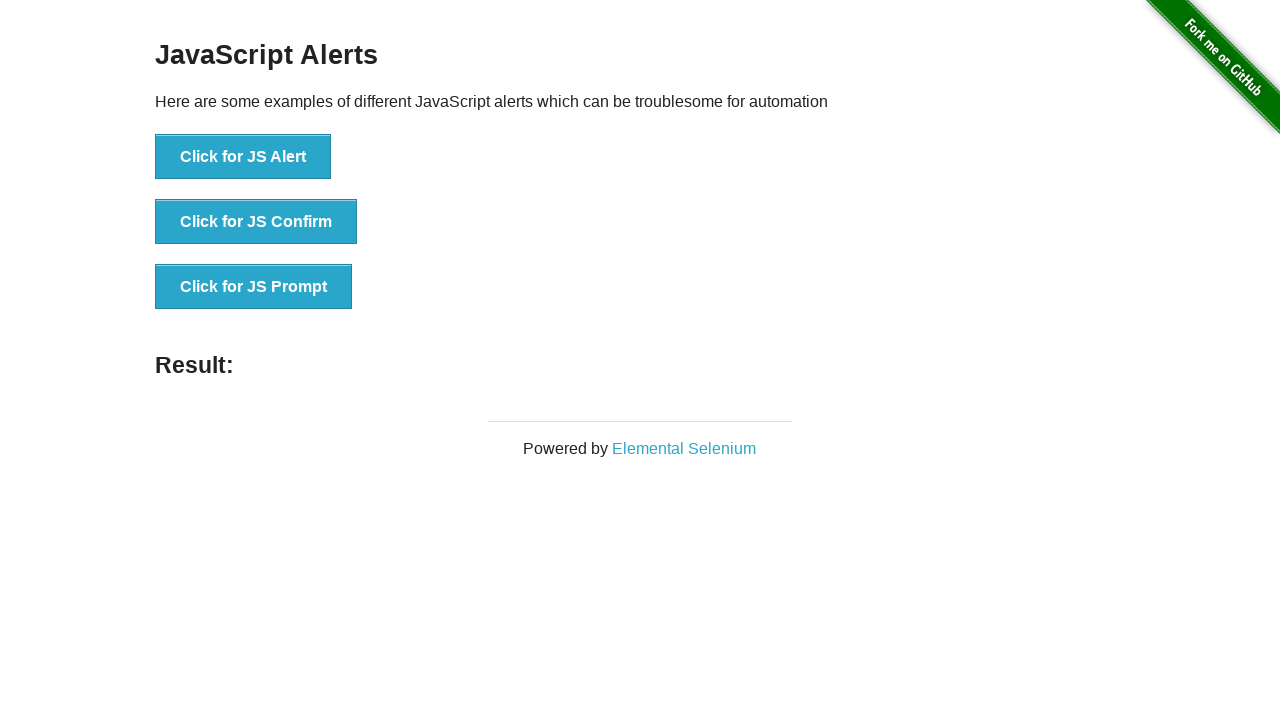

Clicked button to trigger JavaScript alert at (243, 157) on xpath=//button[.='Click for JS Alert']
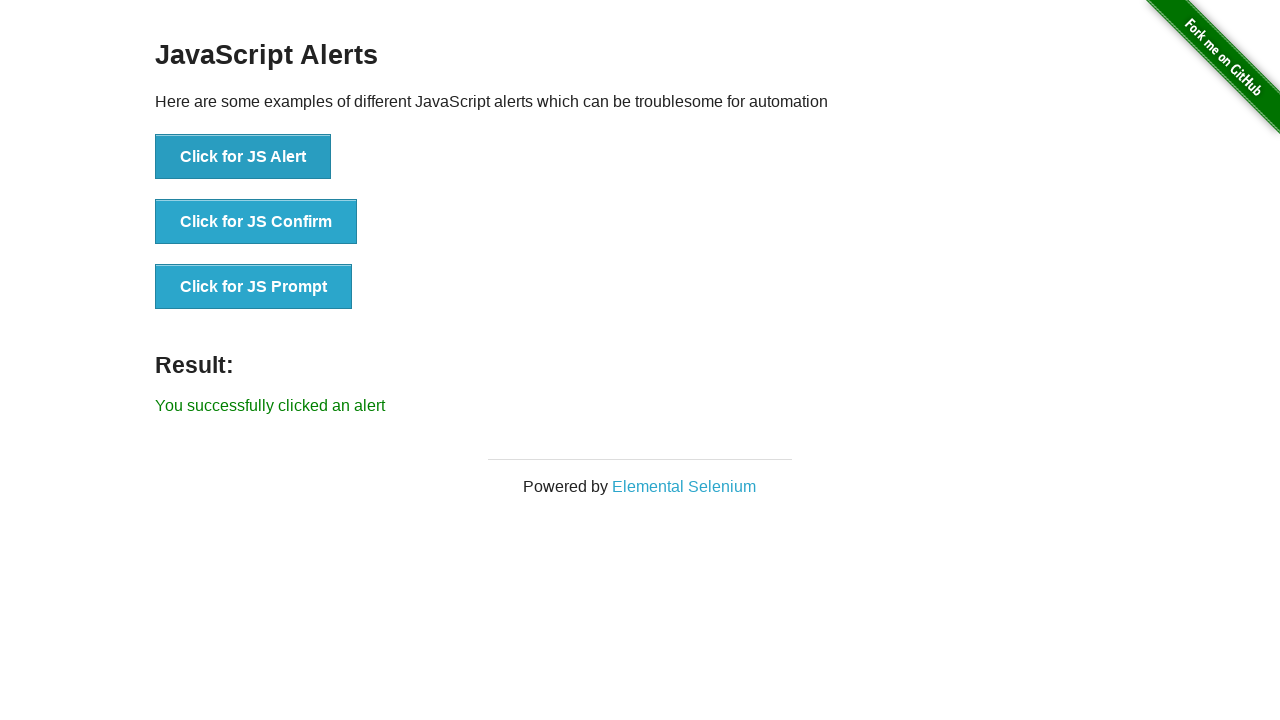

Set up dialog handler to accept alerts
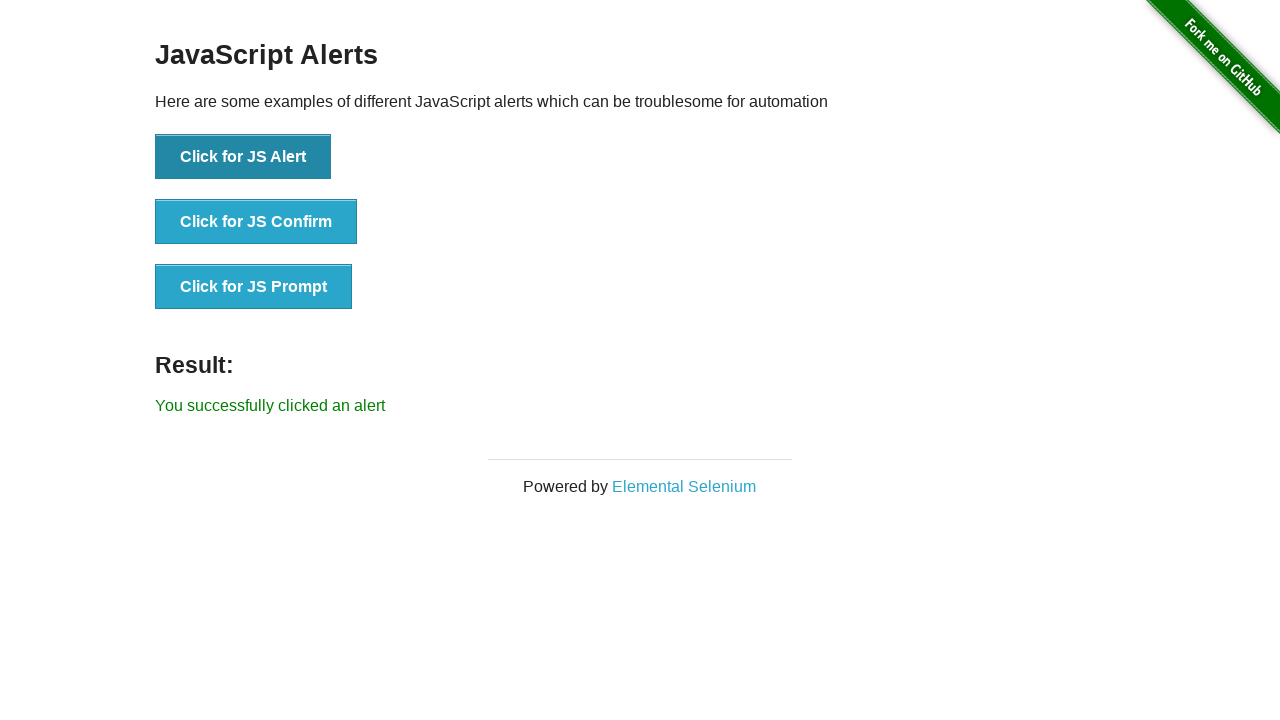

Verified result message appeared after accepting alert
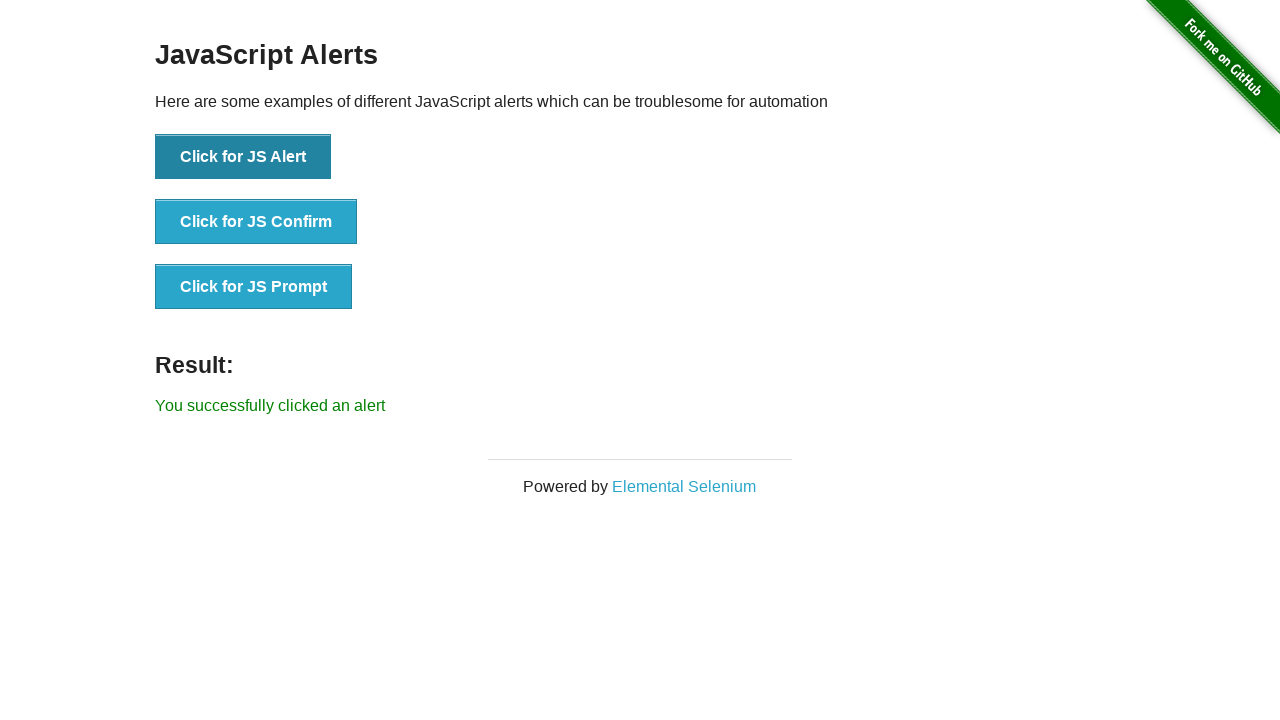

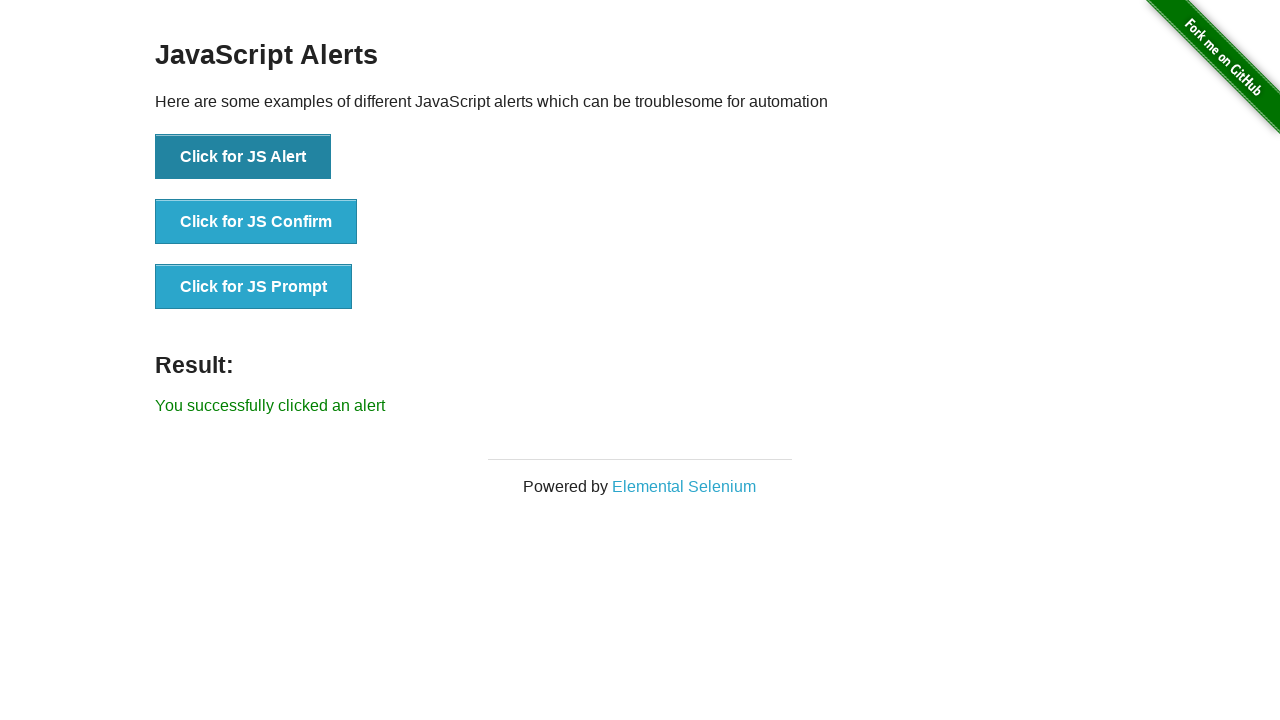